Tests the login form functionality on a public demo site by filling in test credentials and verifying the login process completes

Starting URL: https://the-internet.herokuapp.com/login

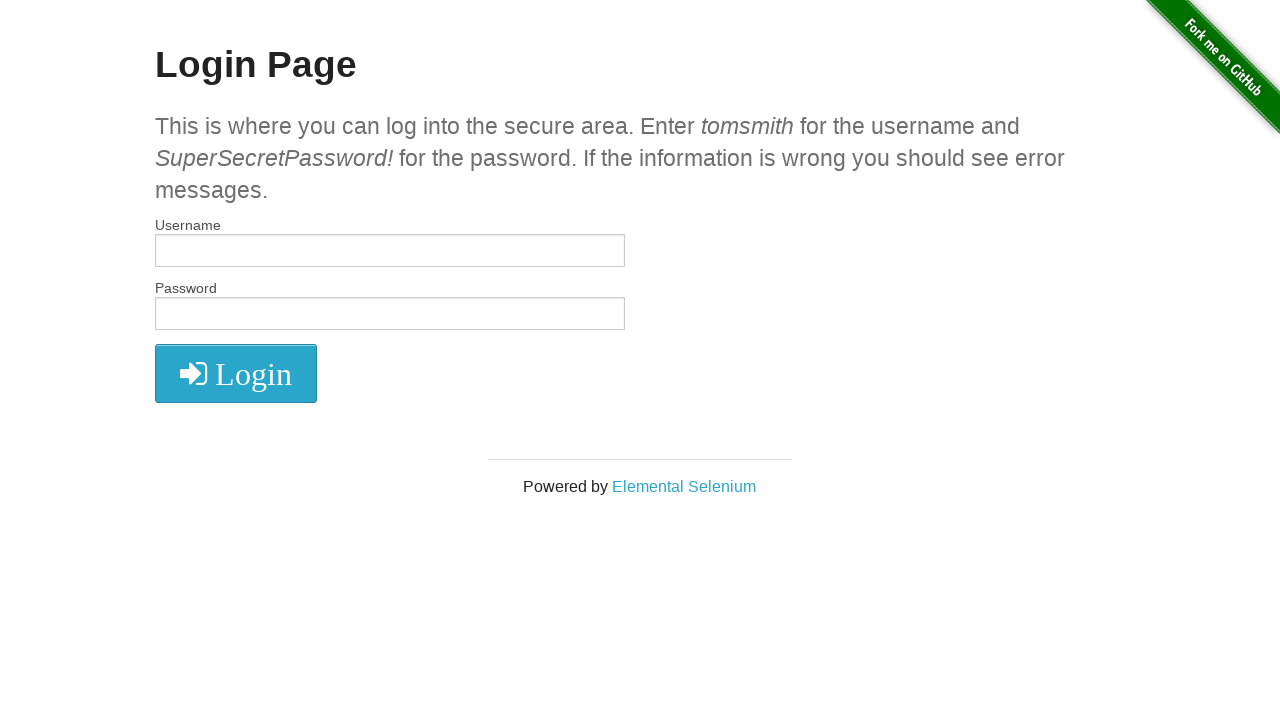

Filled username field with 'tomsmith' on #username
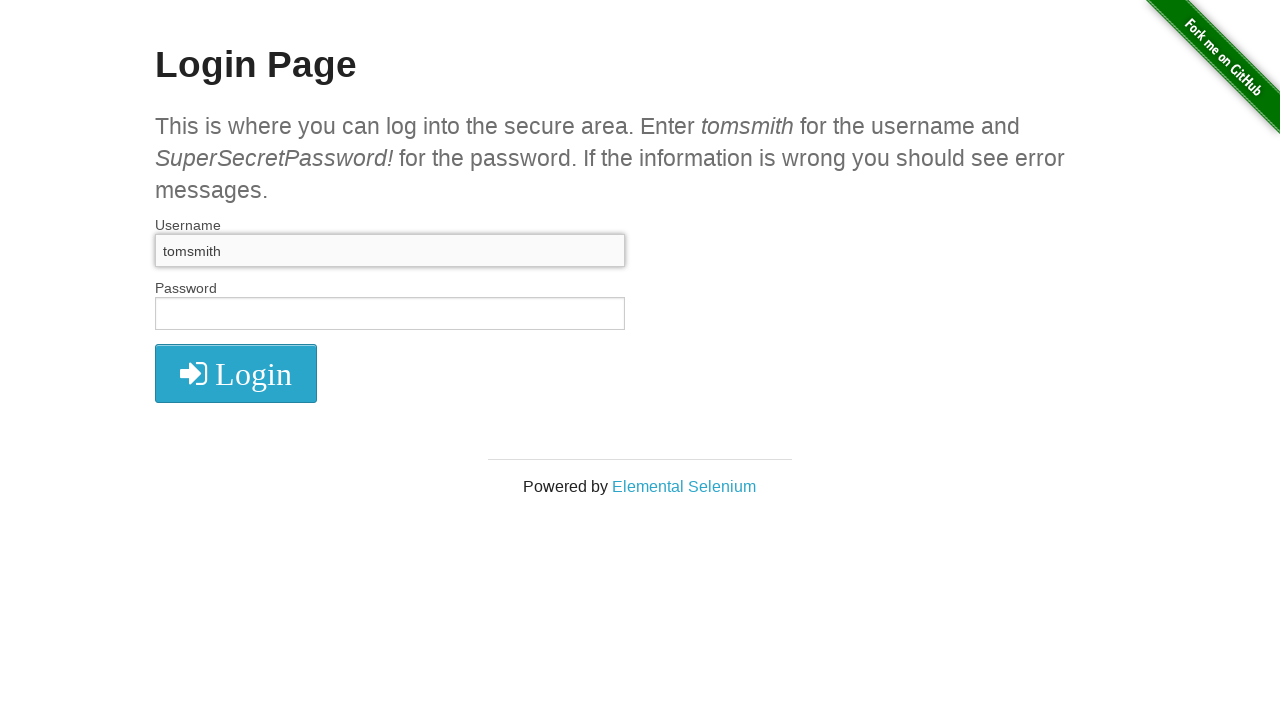

Filled password field with test credentials on #password
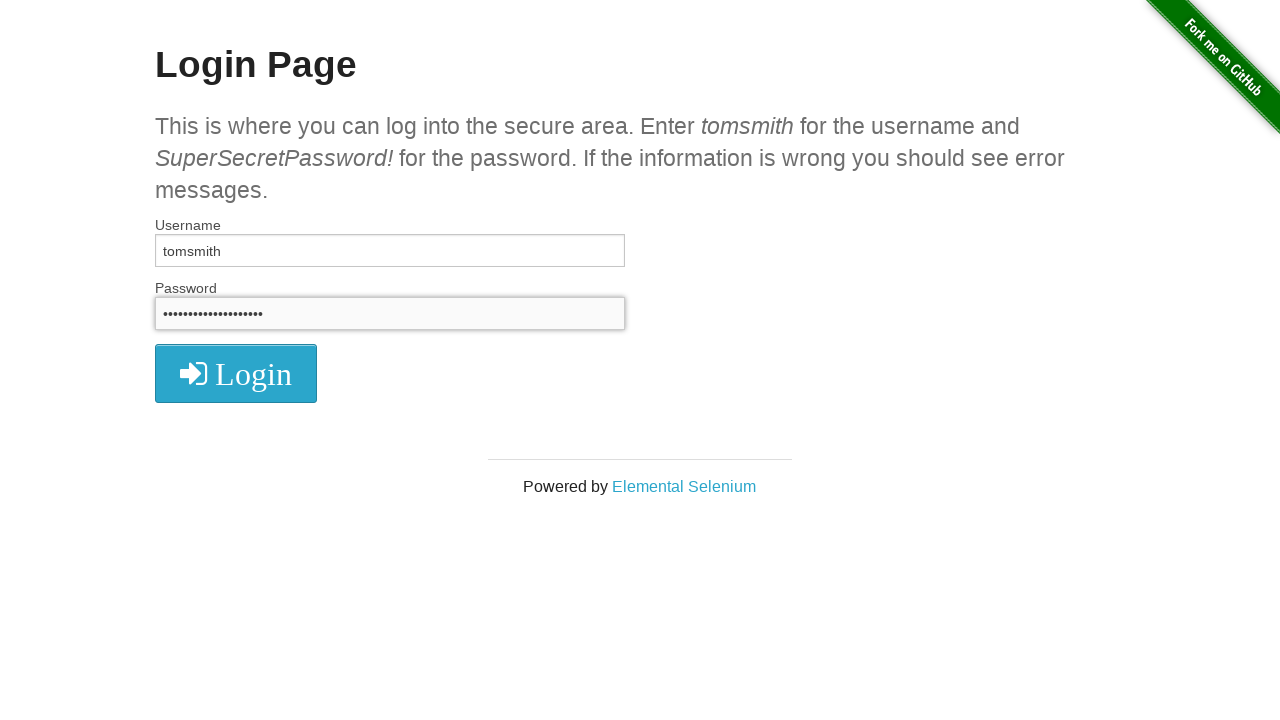

Clicked login button to submit form at (236, 373) on button[type='submit']
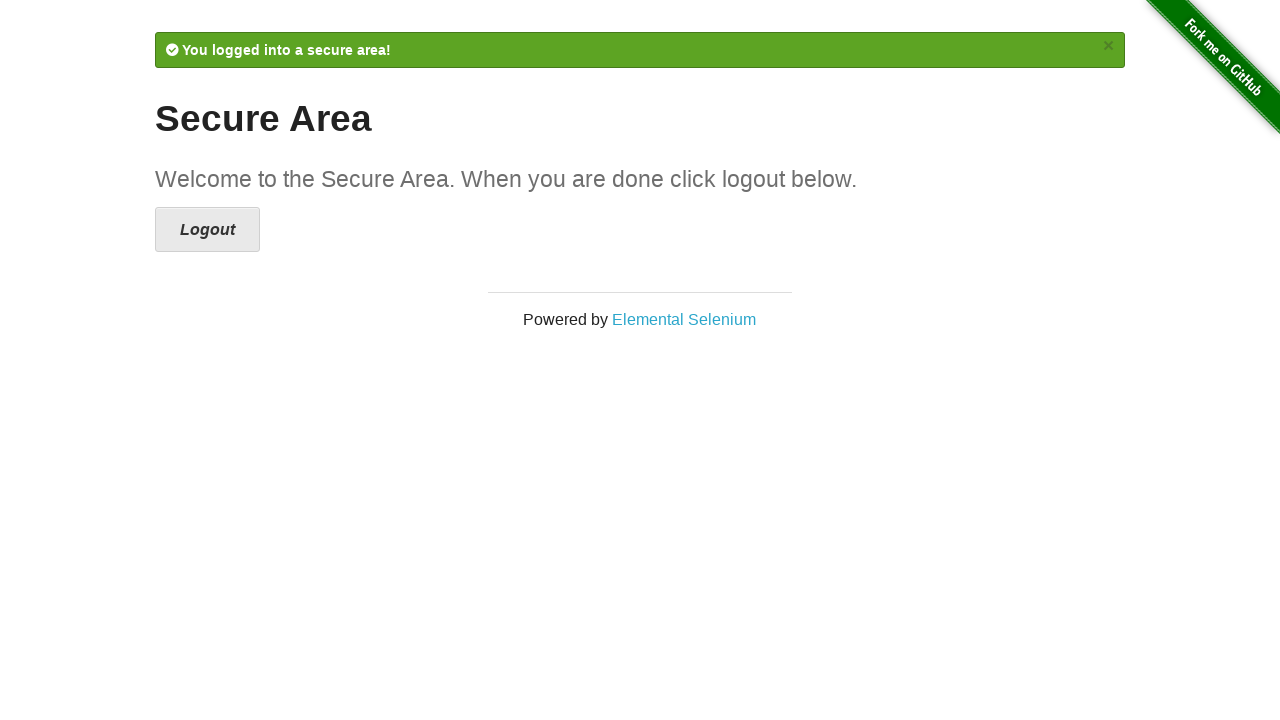

Flash message appeared confirming successful login
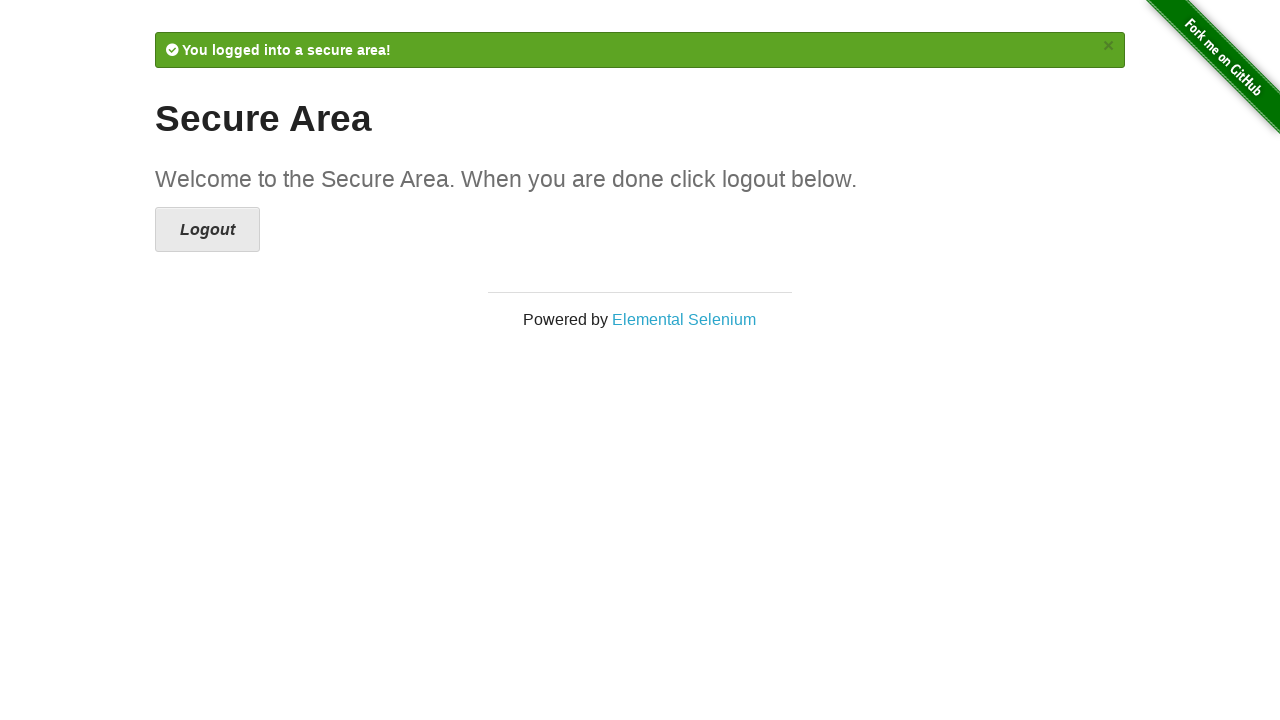

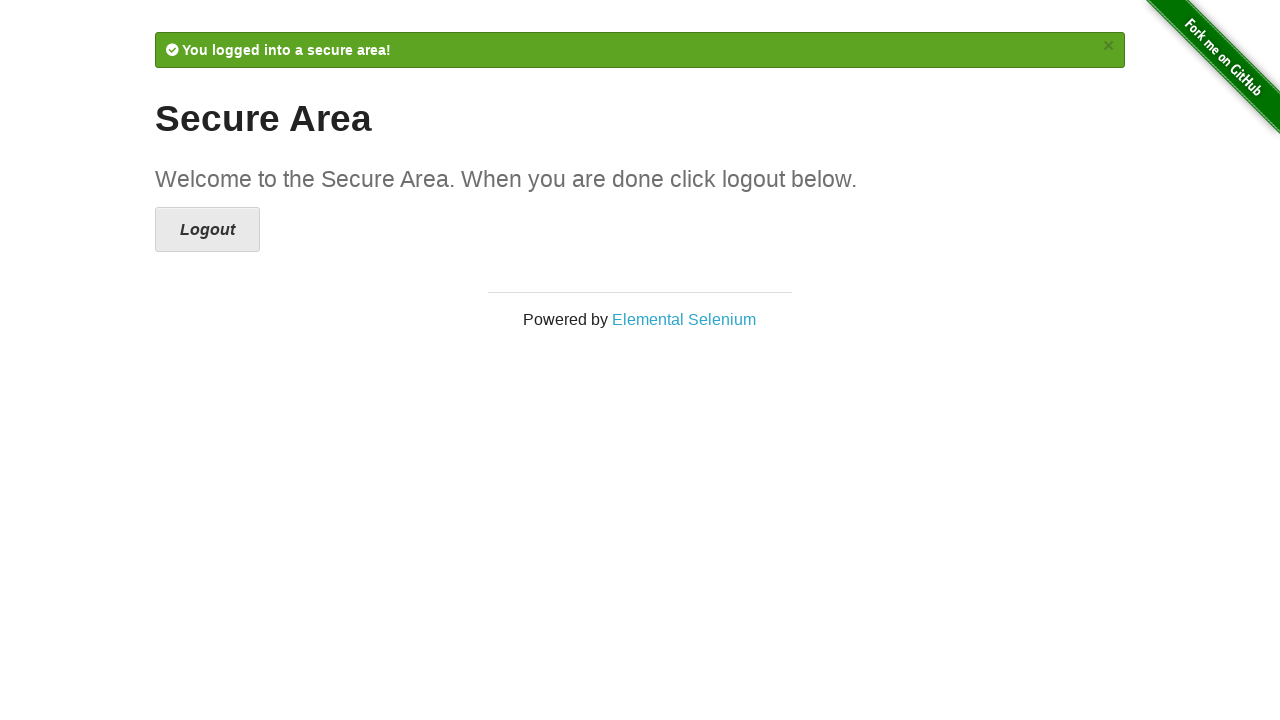